Tests address input field on automation practice form by entering text and verifying the entered value

Starting URL: https://demoqa.com/automation-practice-form

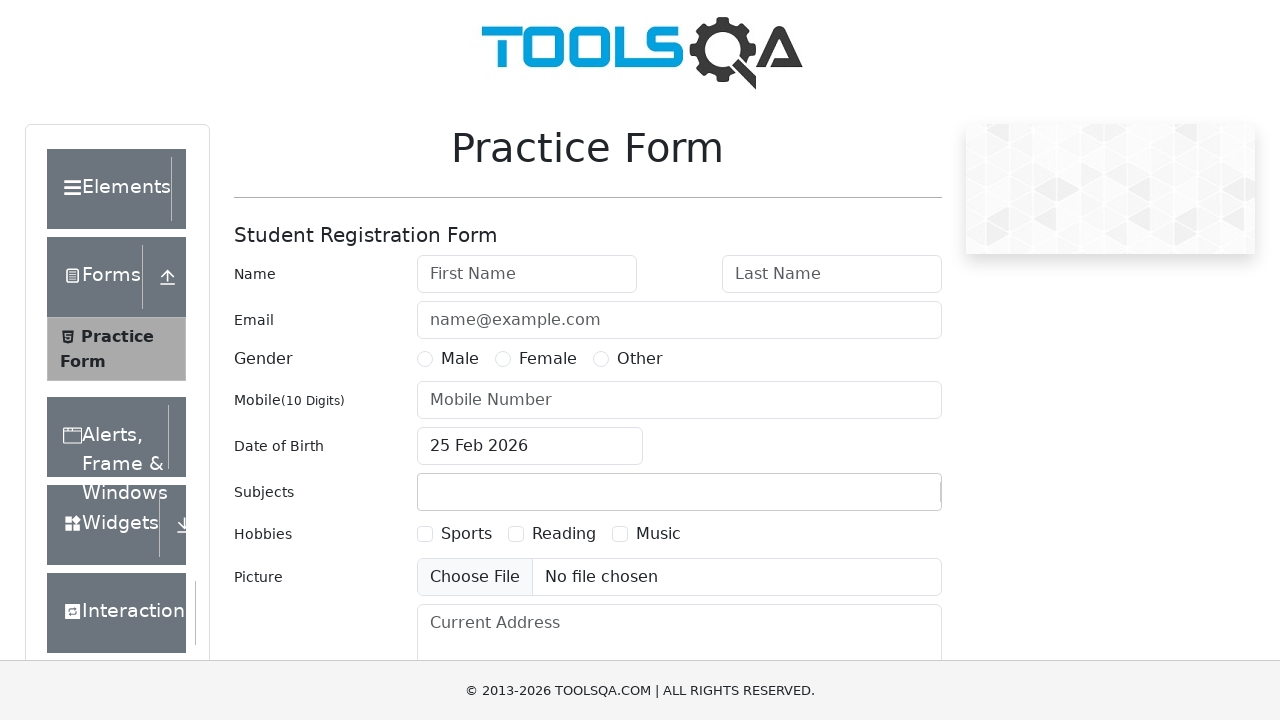

Navigated to automation practice form at https://demoqa.com/automation-practice-form
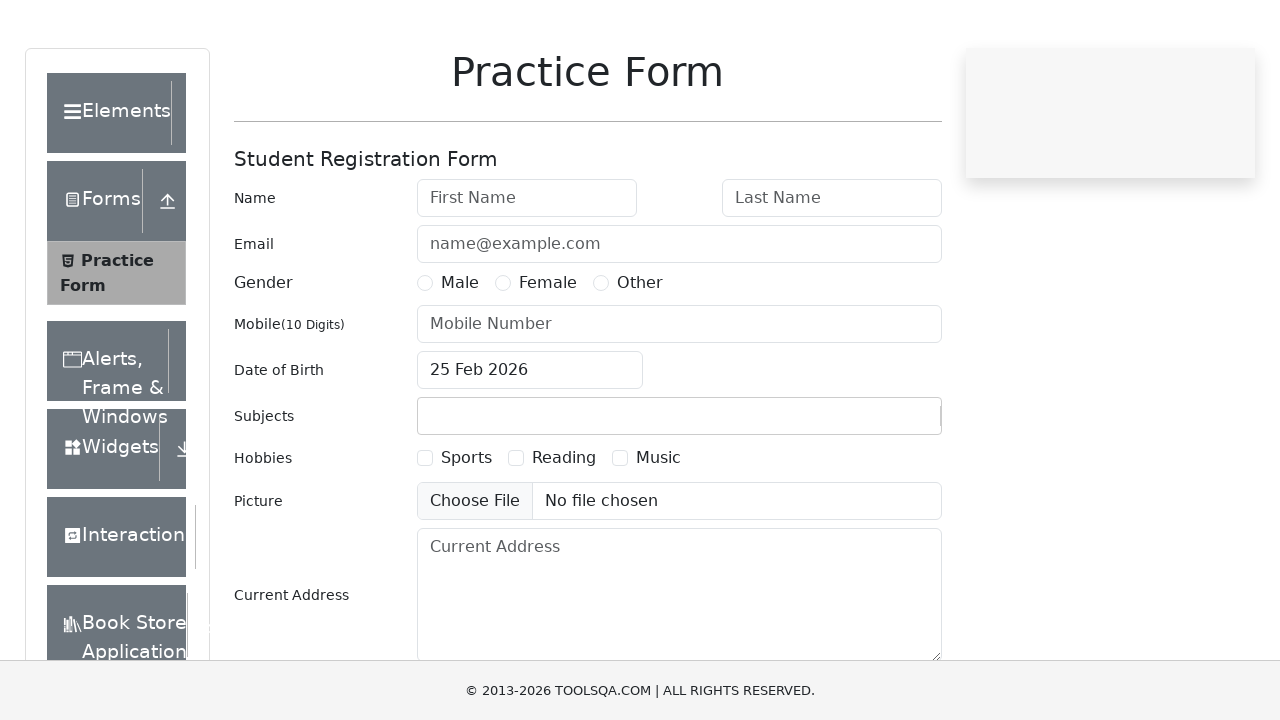

Filled current address textarea with 'Manheim/Kolonya' on textarea#currentAddress
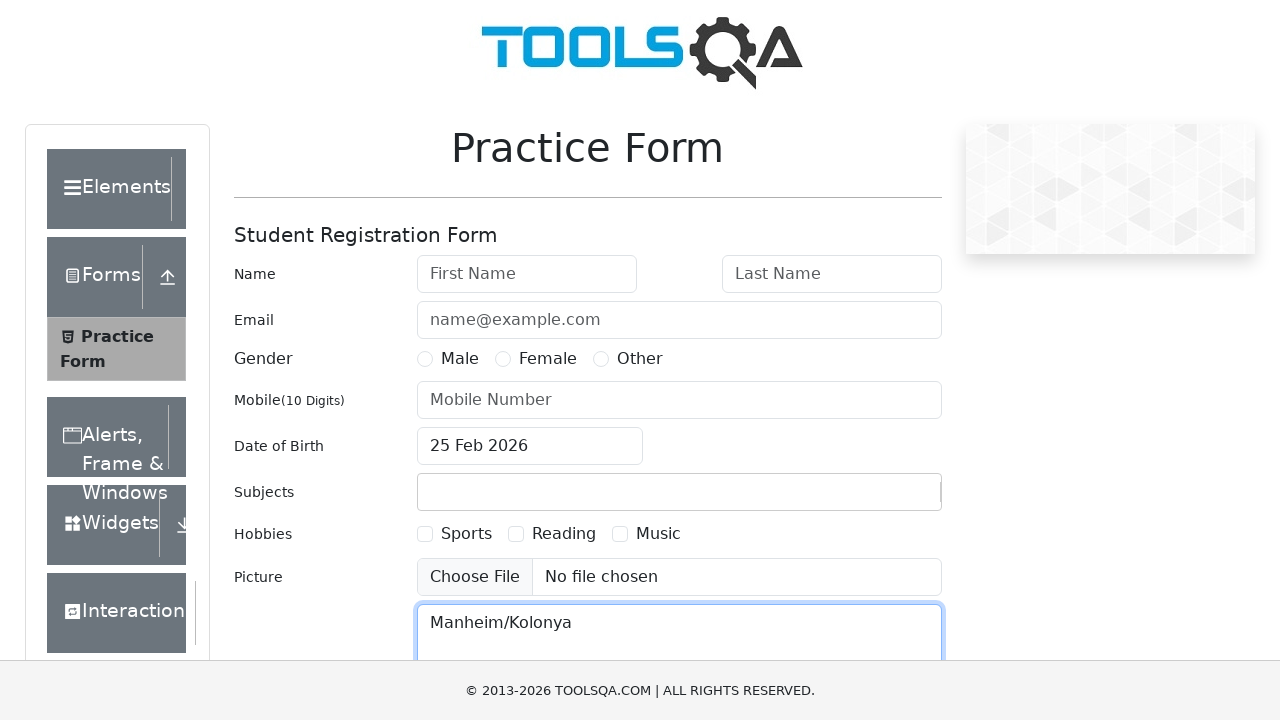

Retrieved current address value from textarea
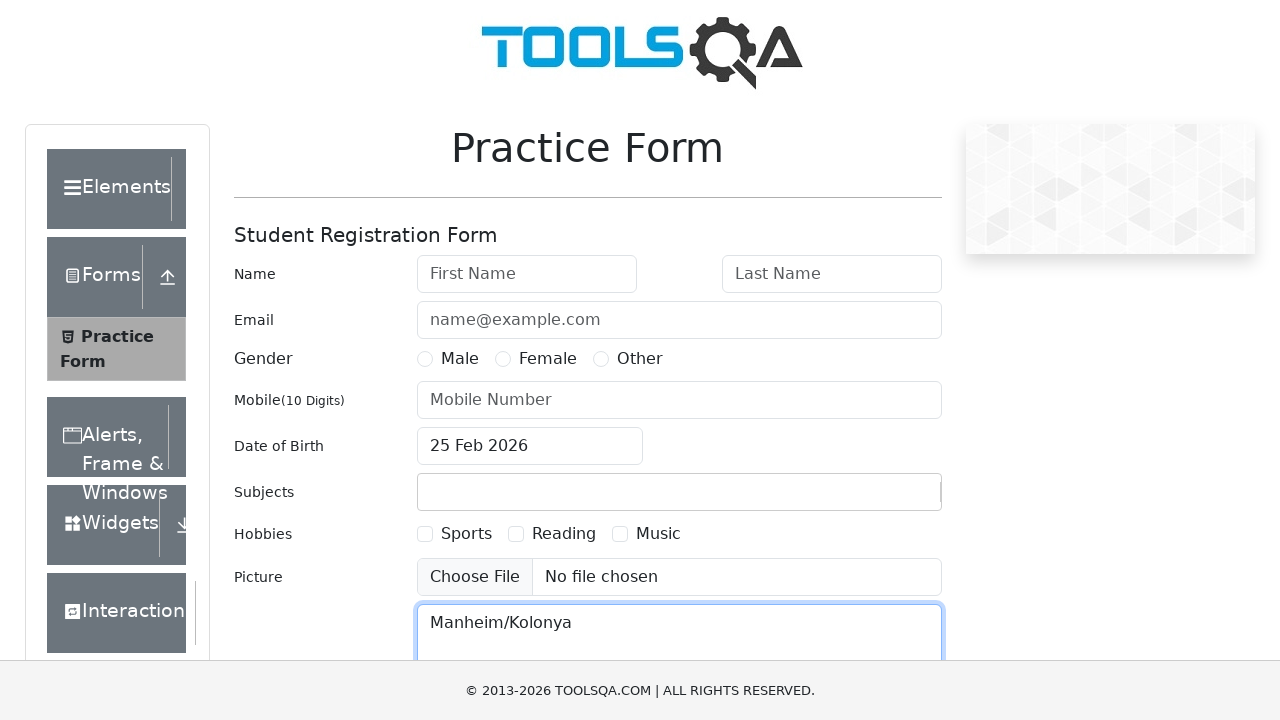

Address verification passed - entered value matches expected value 'Manheim/Kolonya'
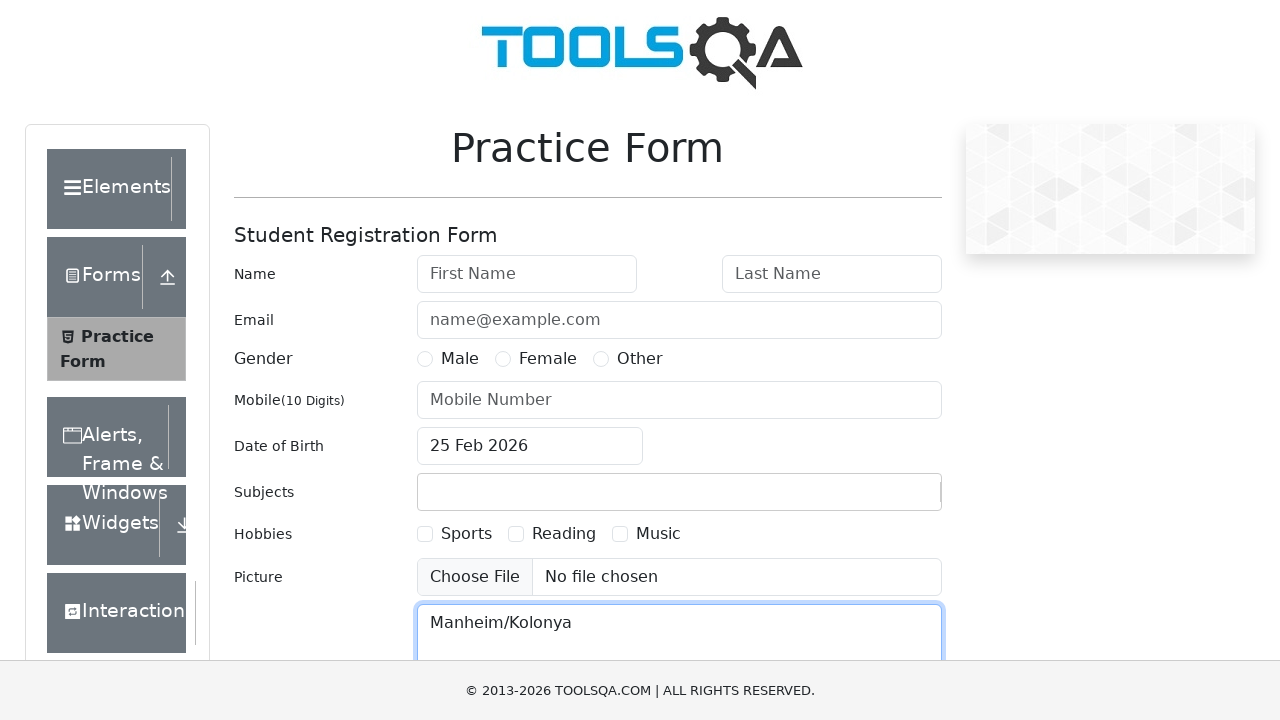

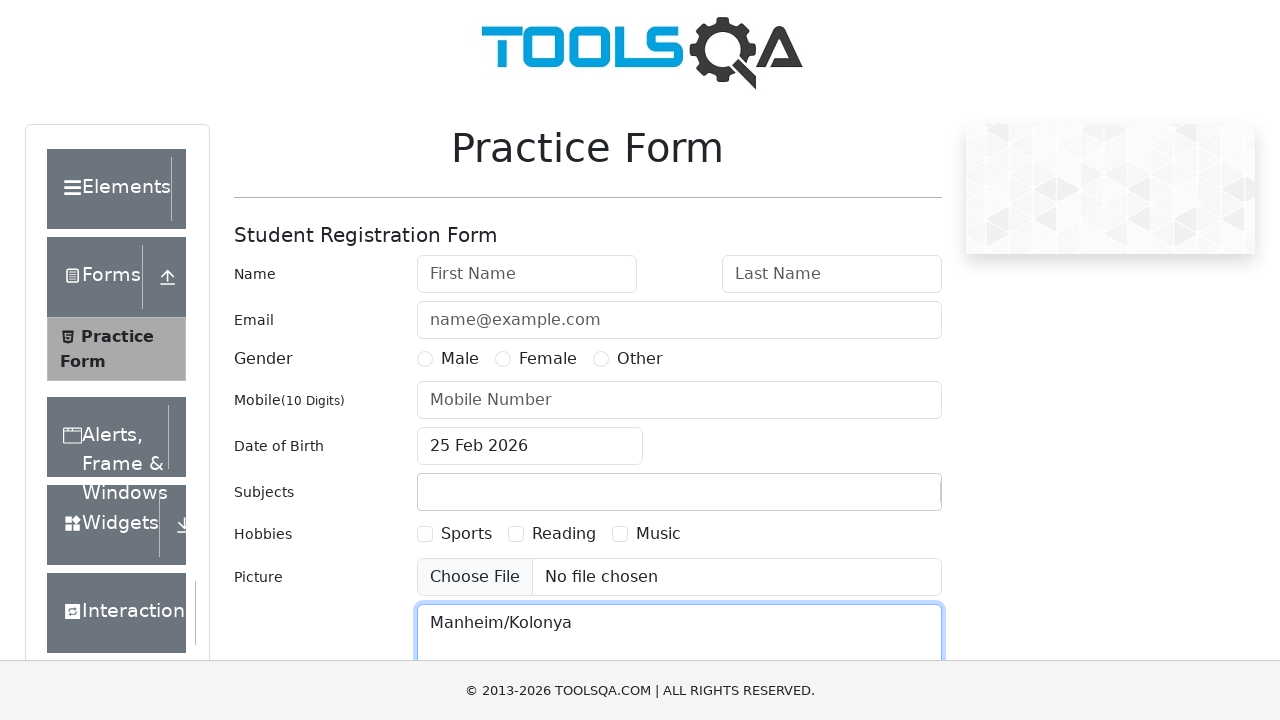